Tests mouse release action after performing click-and-hold and move operations

Starting URL: https://crossbrowsertesting.github.io/drag-and-drop

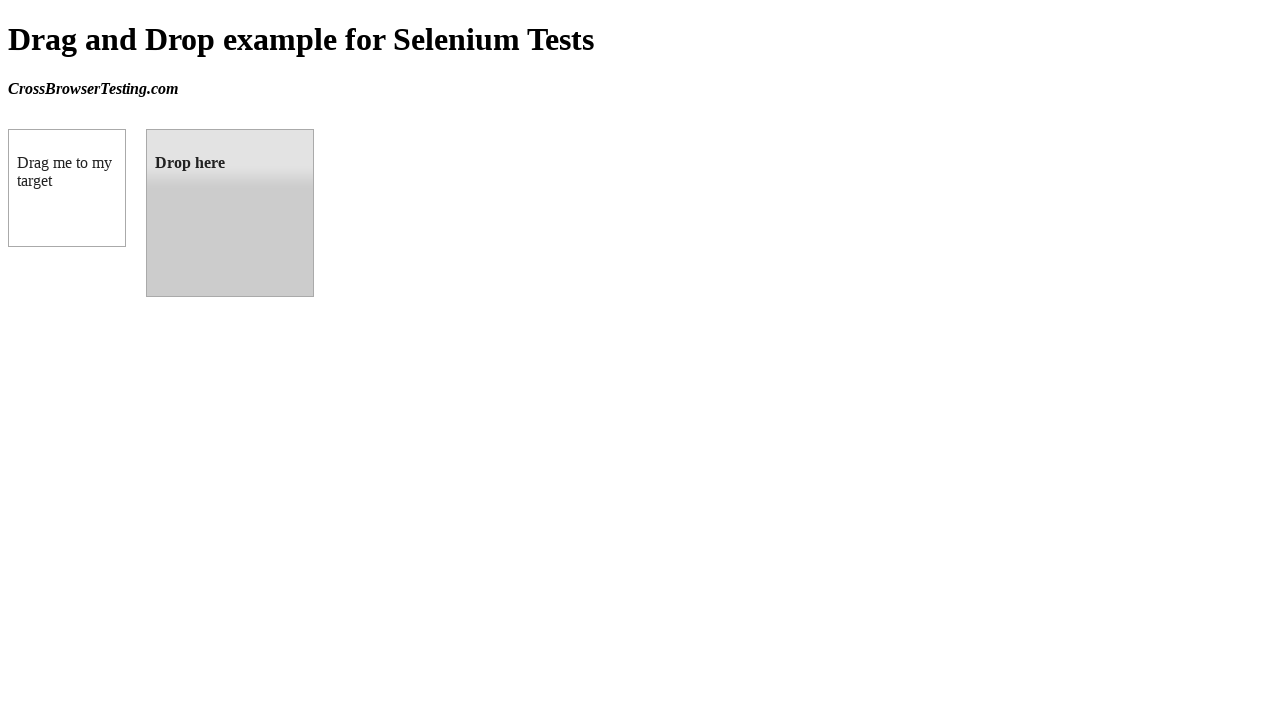

Located source element (box A) with #draggable selector
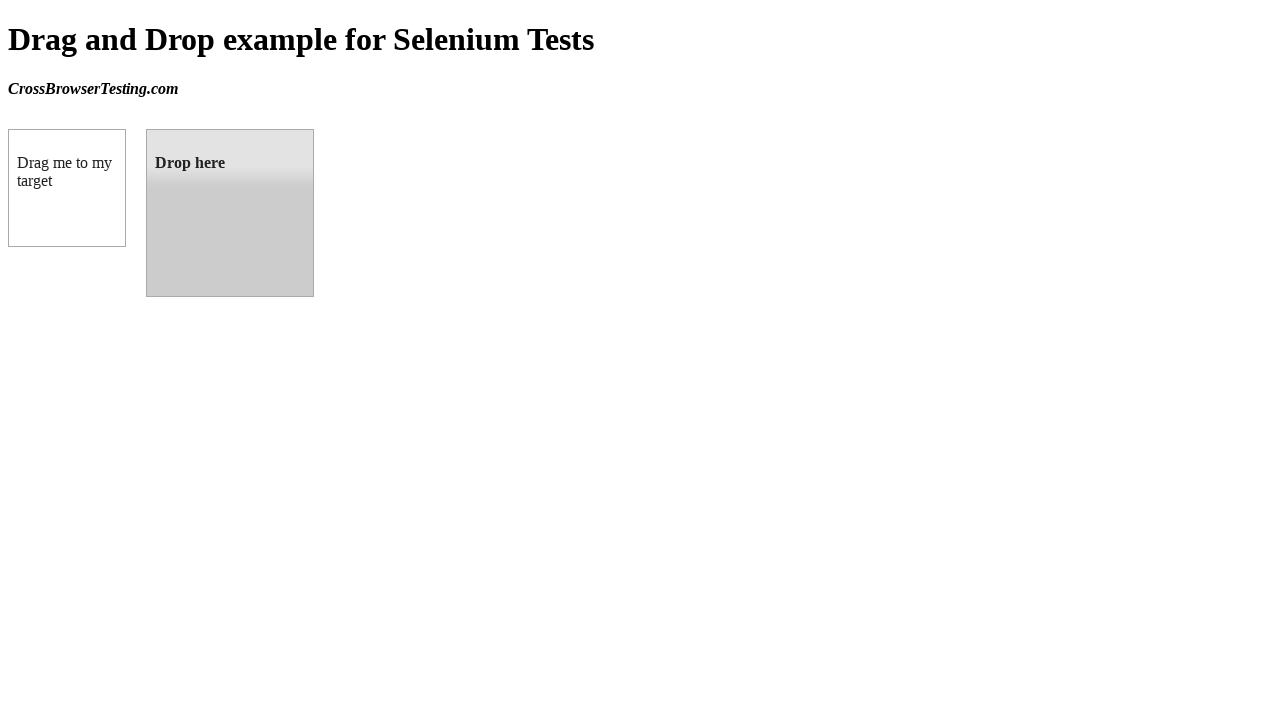

Located target element (box B) with #droppable selector
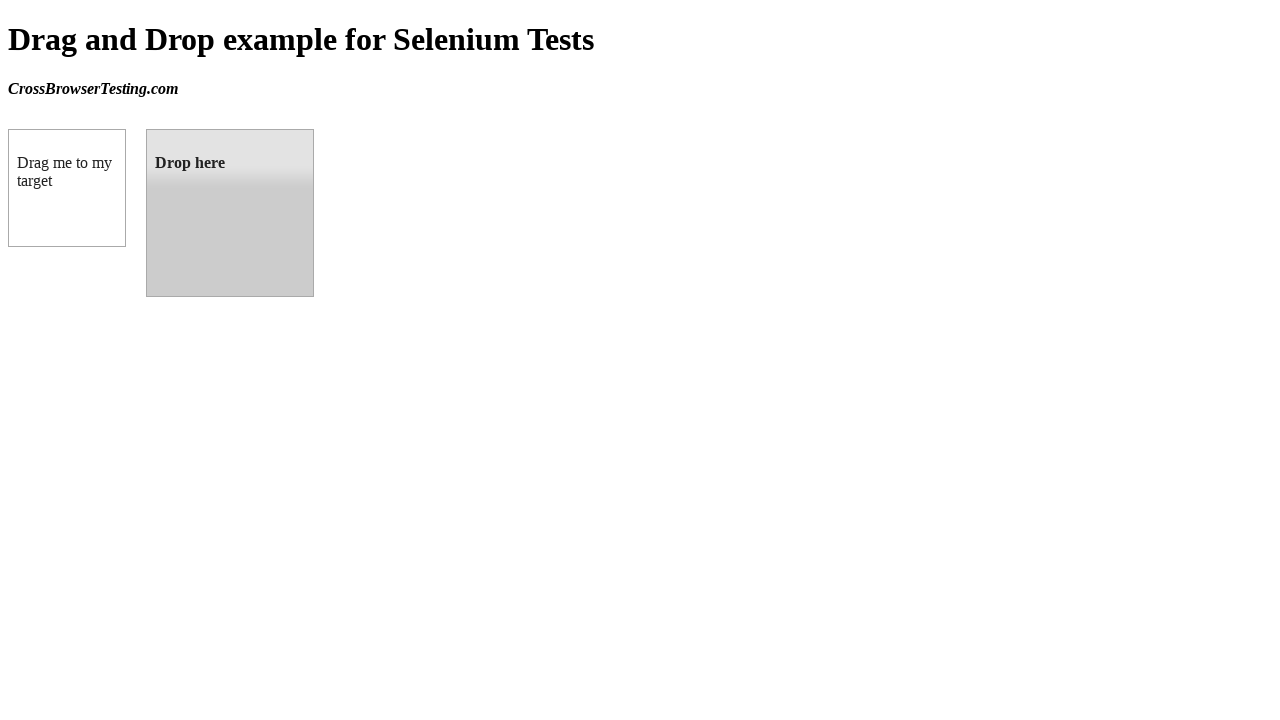

Retrieved bounding box for source element
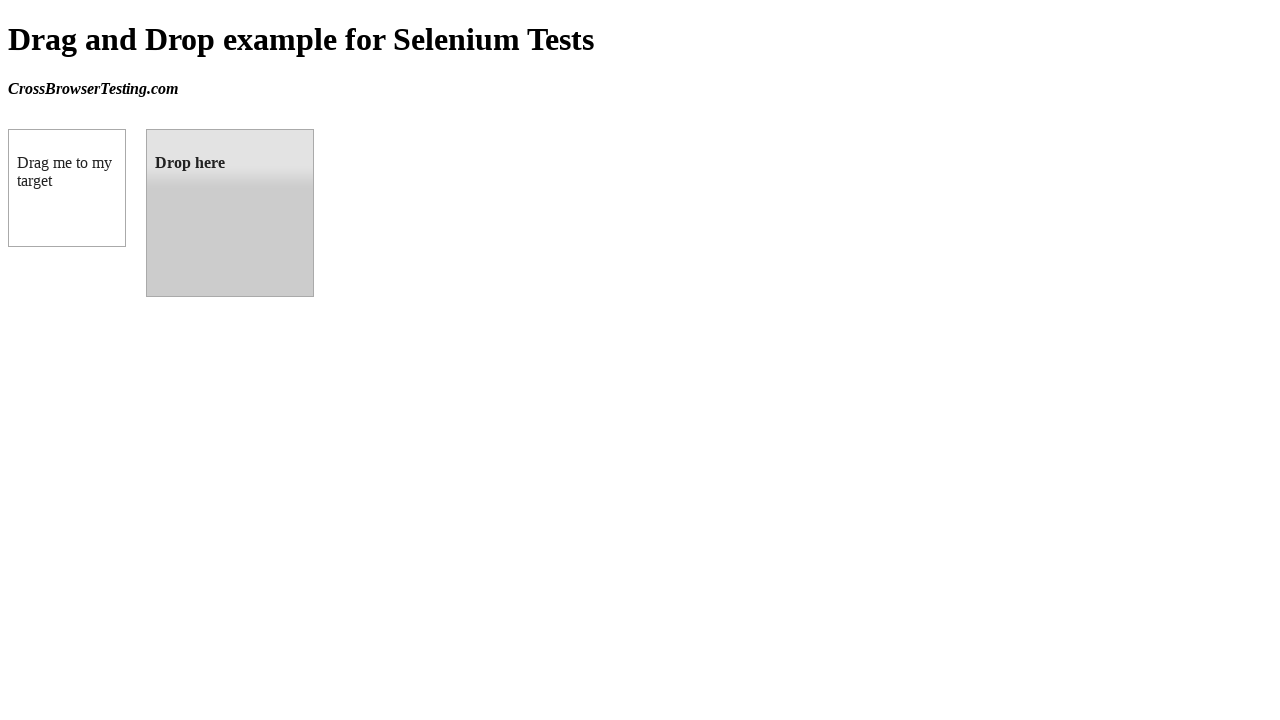

Retrieved bounding box for target element
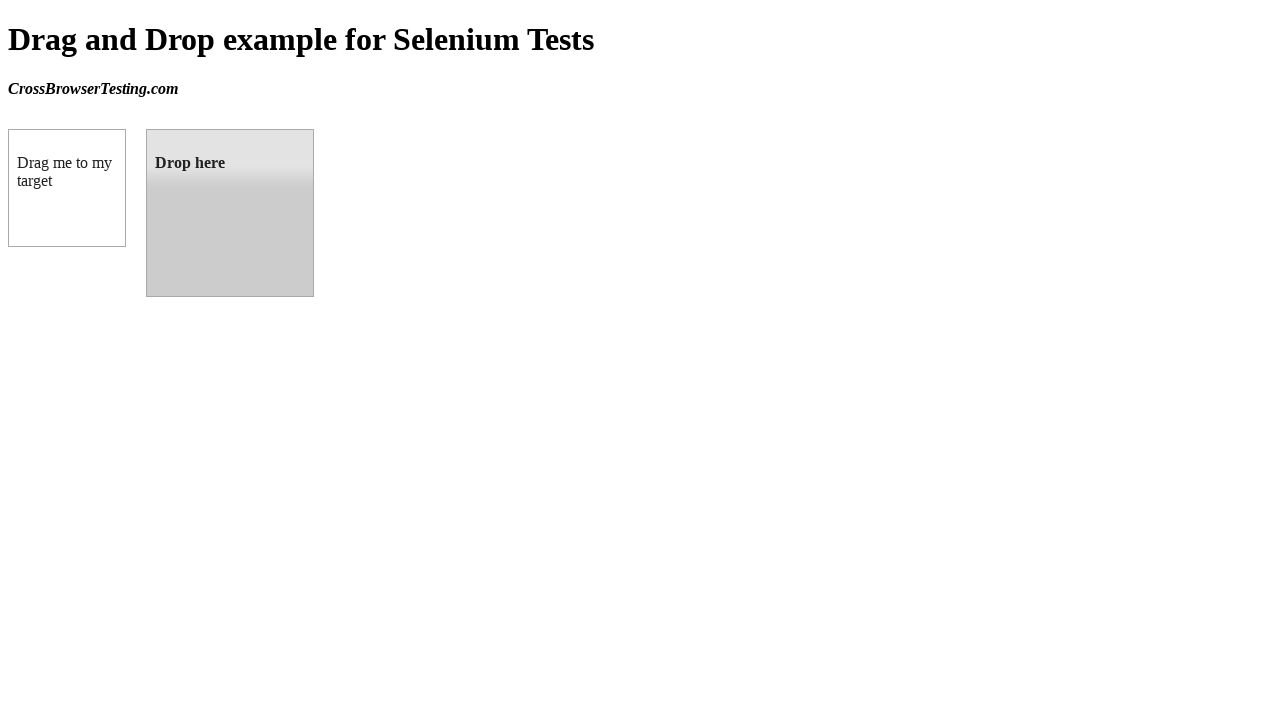

Moved mouse to center of source element (box A) at (67, 188)
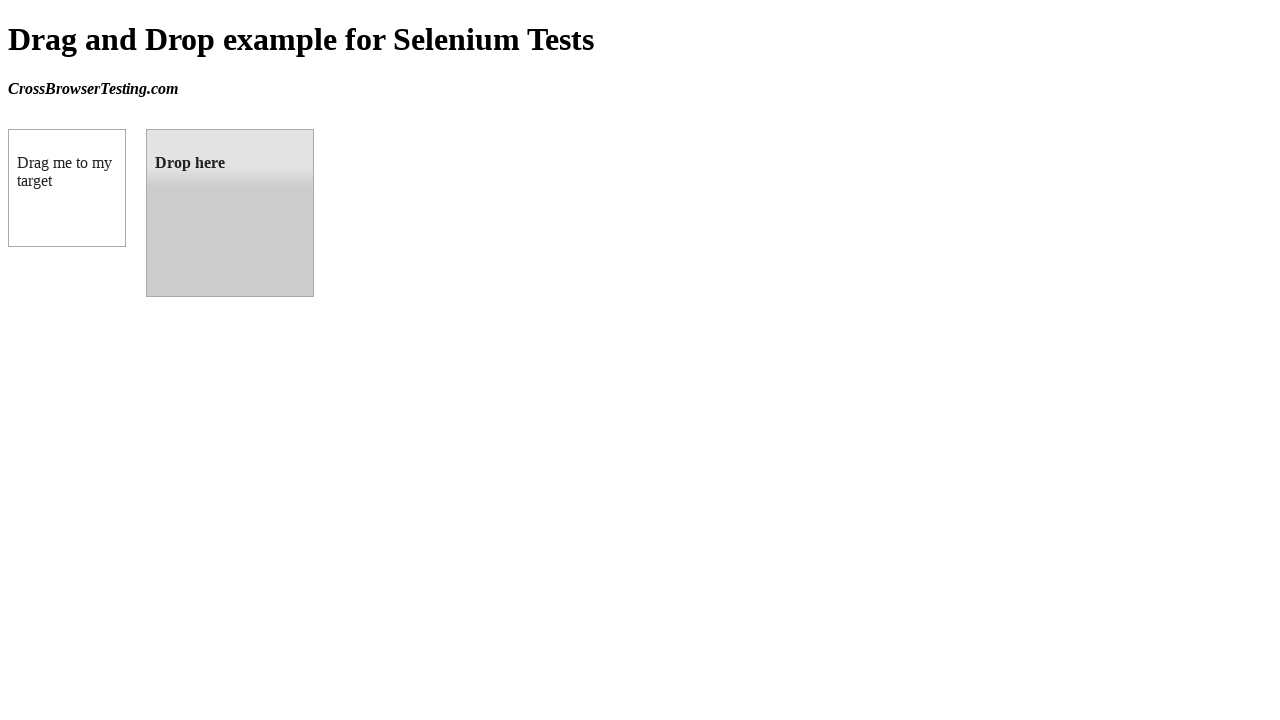

Pressed mouse button down to initiate drag at (67, 188)
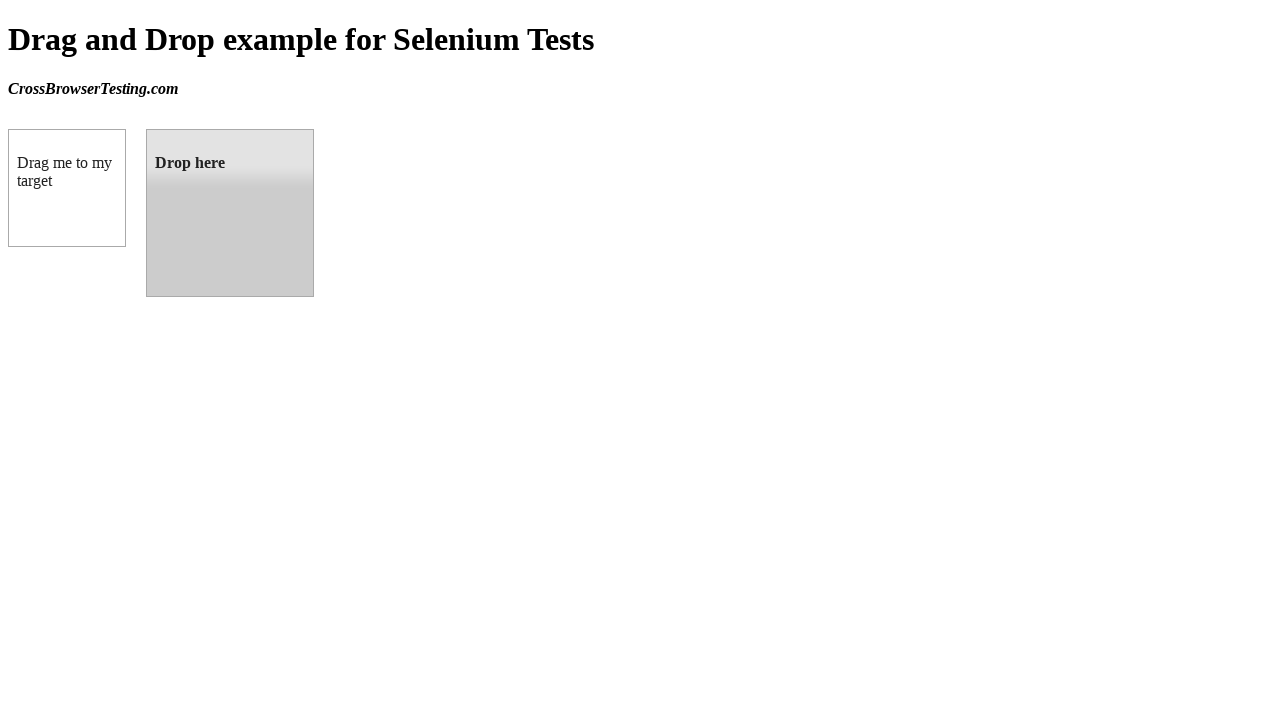

Moved mouse to center of target element (box B) while holding button at (230, 213)
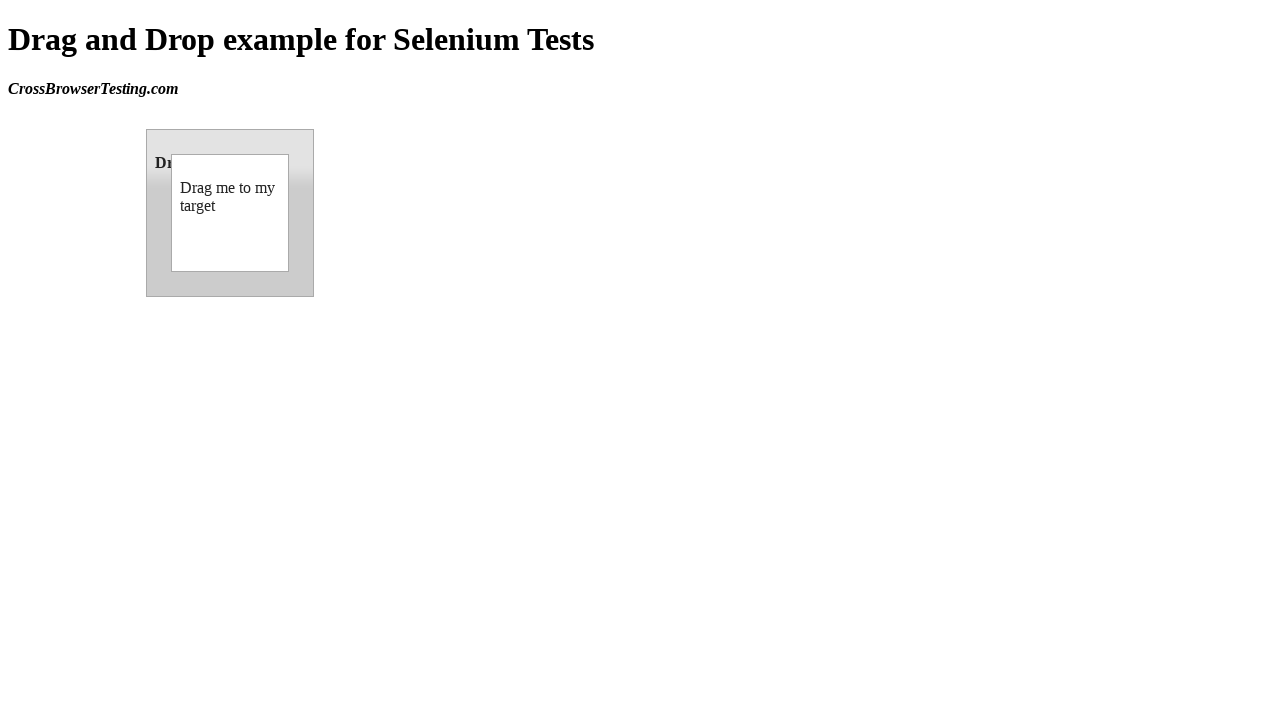

Released mouse button to complete drag and drop operation at (230, 213)
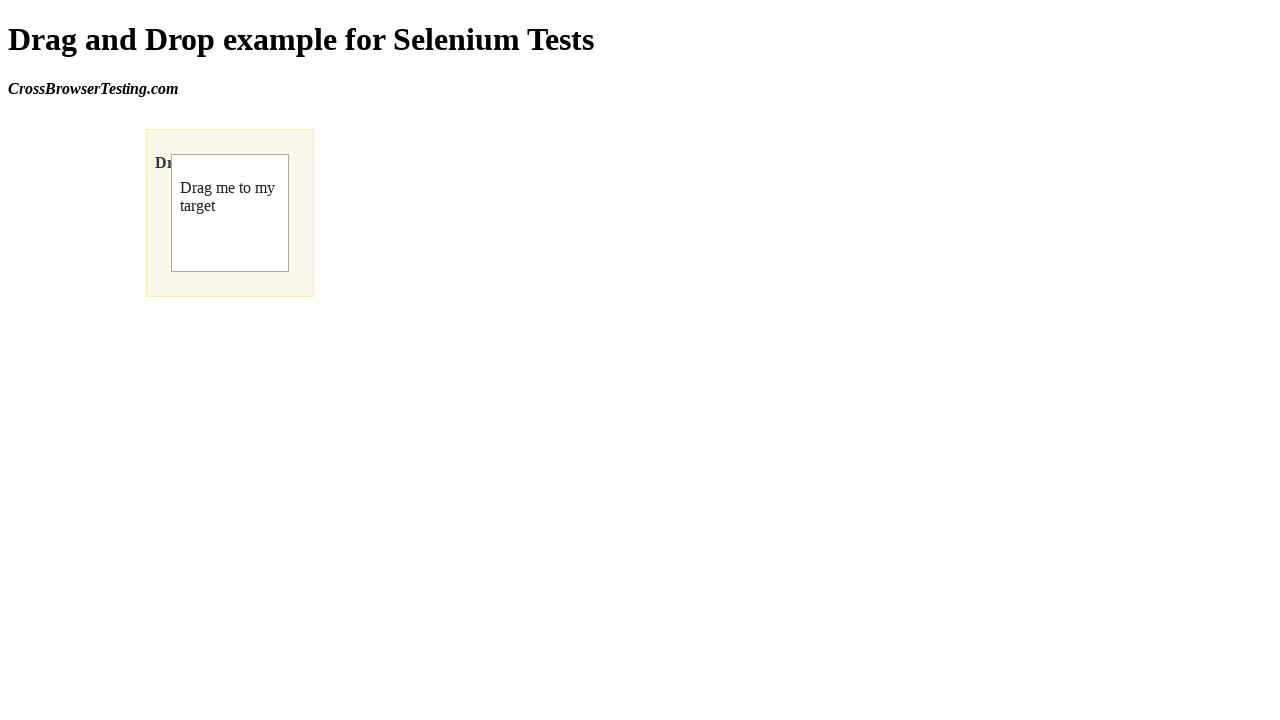

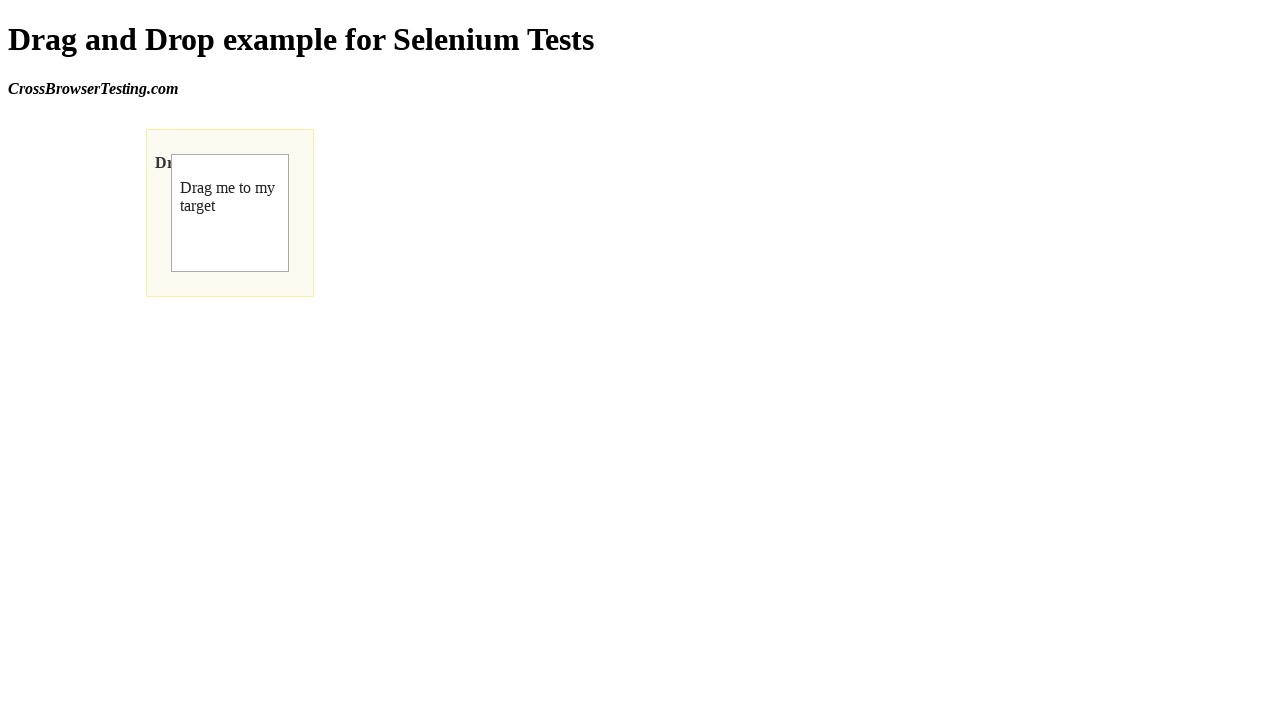